Tests checkbox functionality by verifying initial states, toggling checkboxes, and ensuring only unchecked boxes are checked

Starting URL: https://the-internet.herokuapp.com/checkboxes

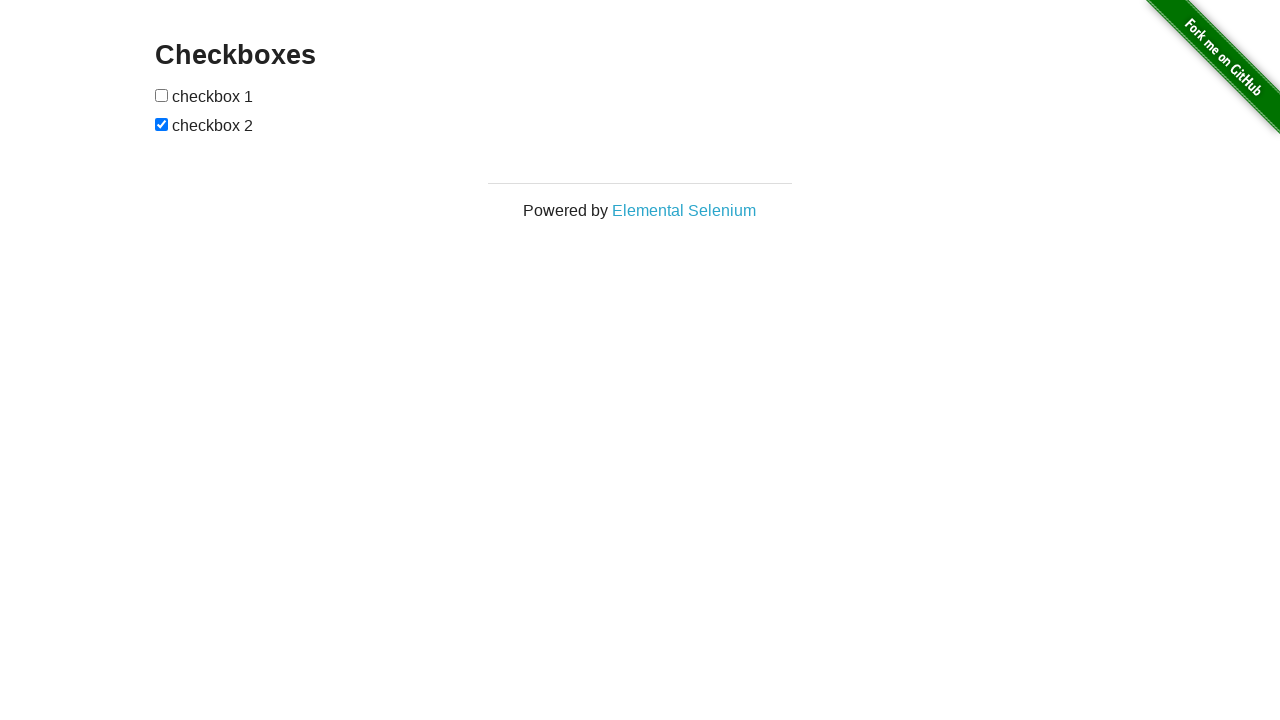

Located first checkbox element
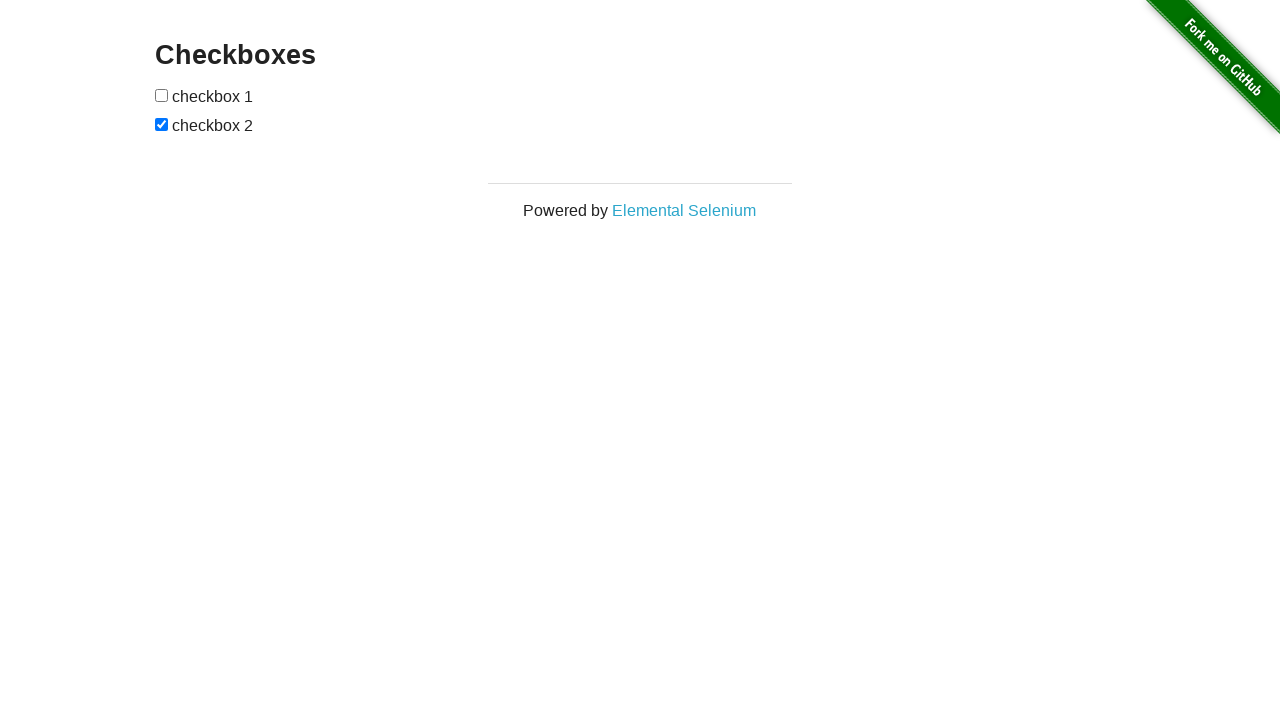

Located second checkbox element
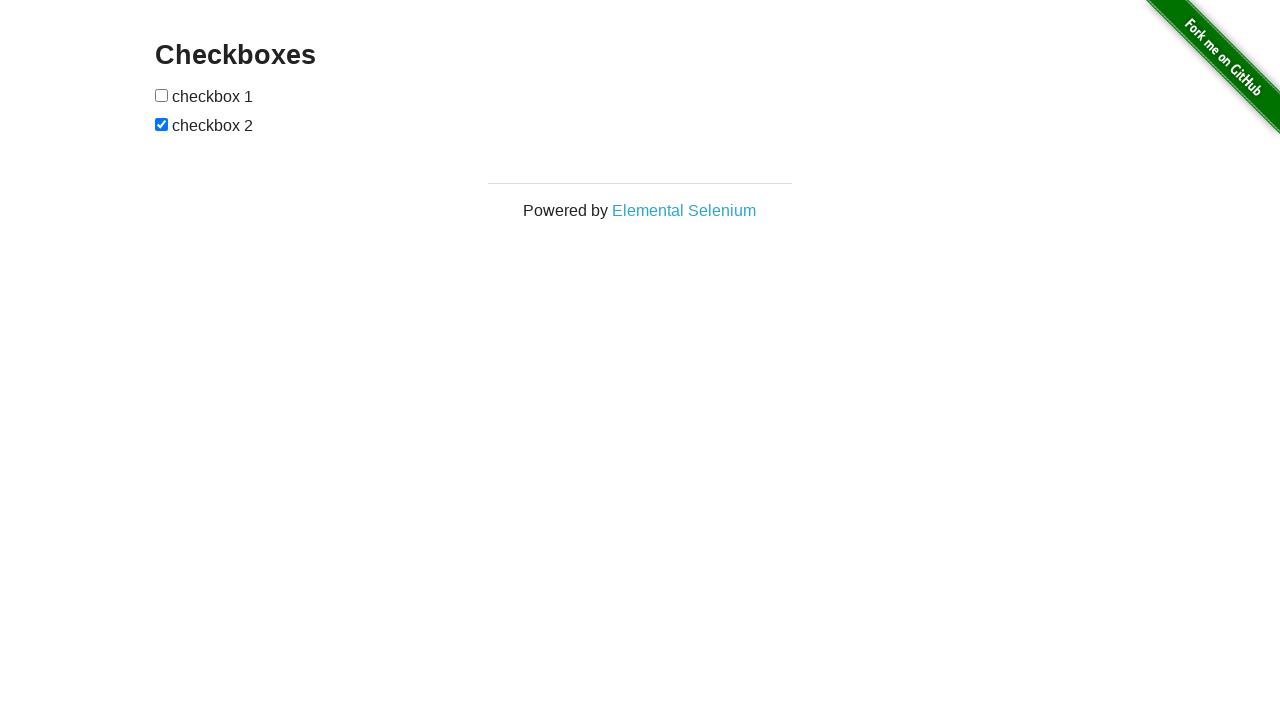

Verified checkbox1 is not checked initially
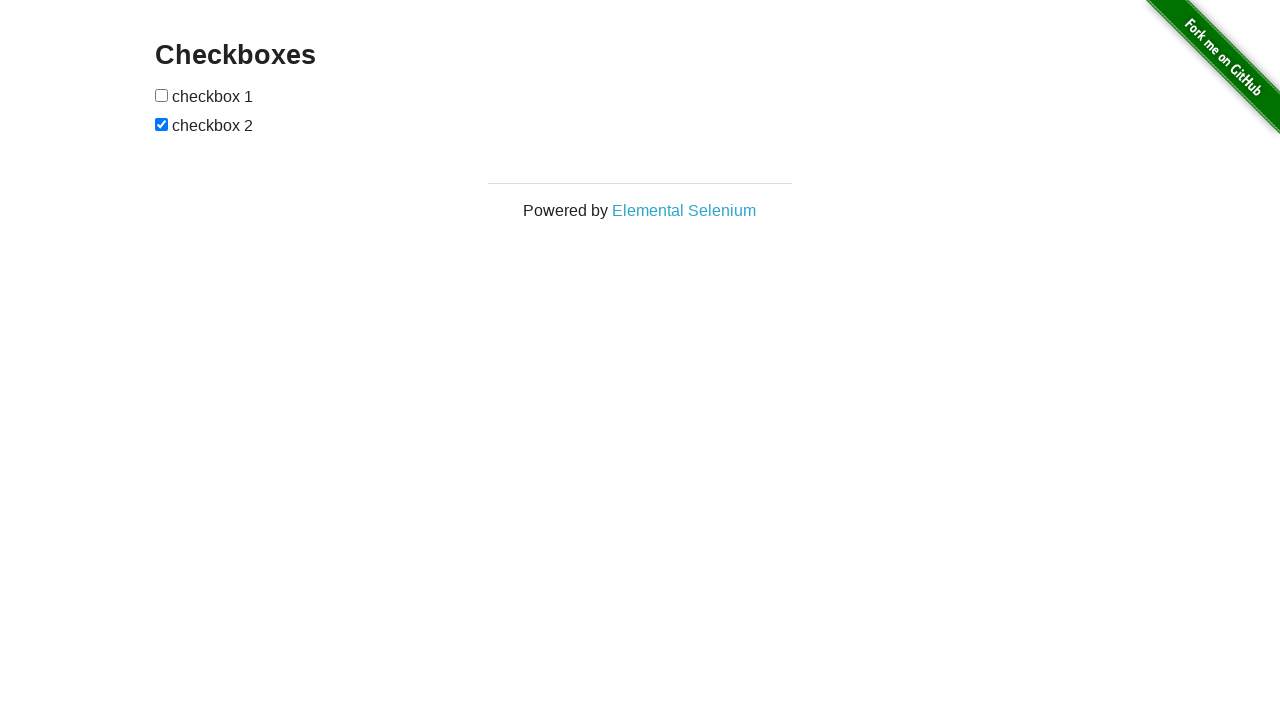

Verified checkbox2 is checked initially
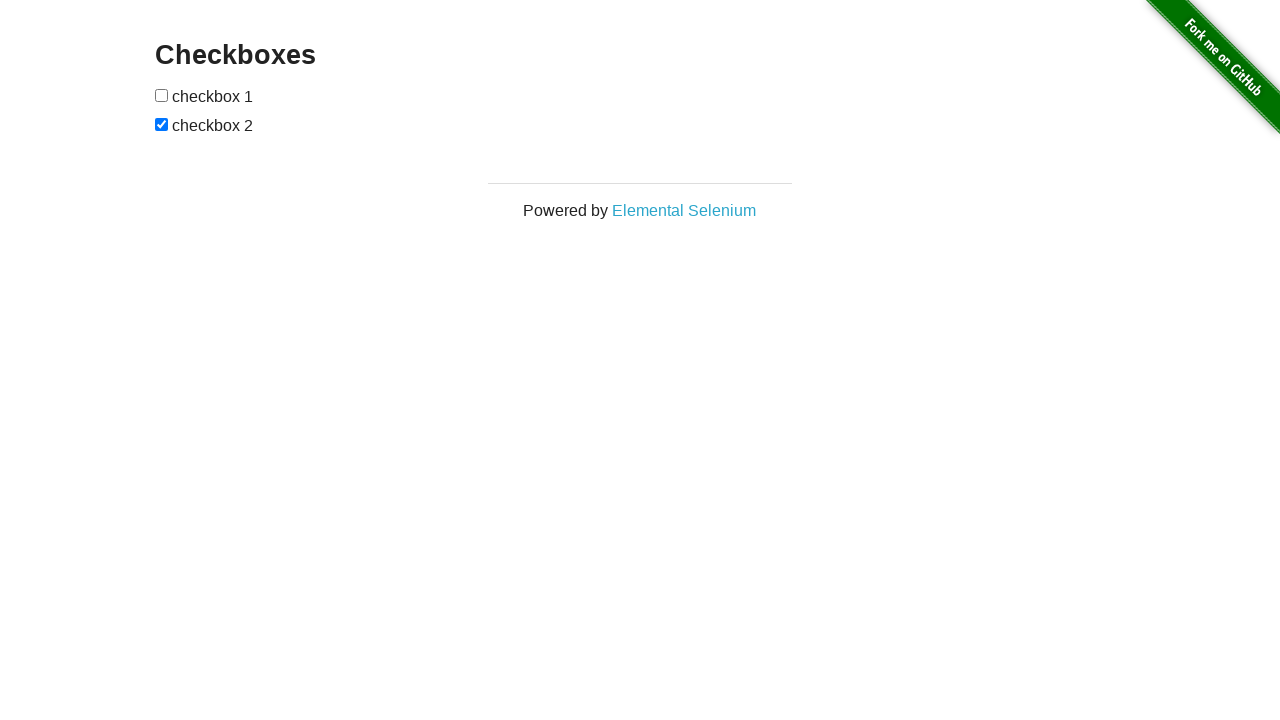

Clicked checkbox1 to toggle it at (162, 95) on (//input[@type='checkbox'])[1]
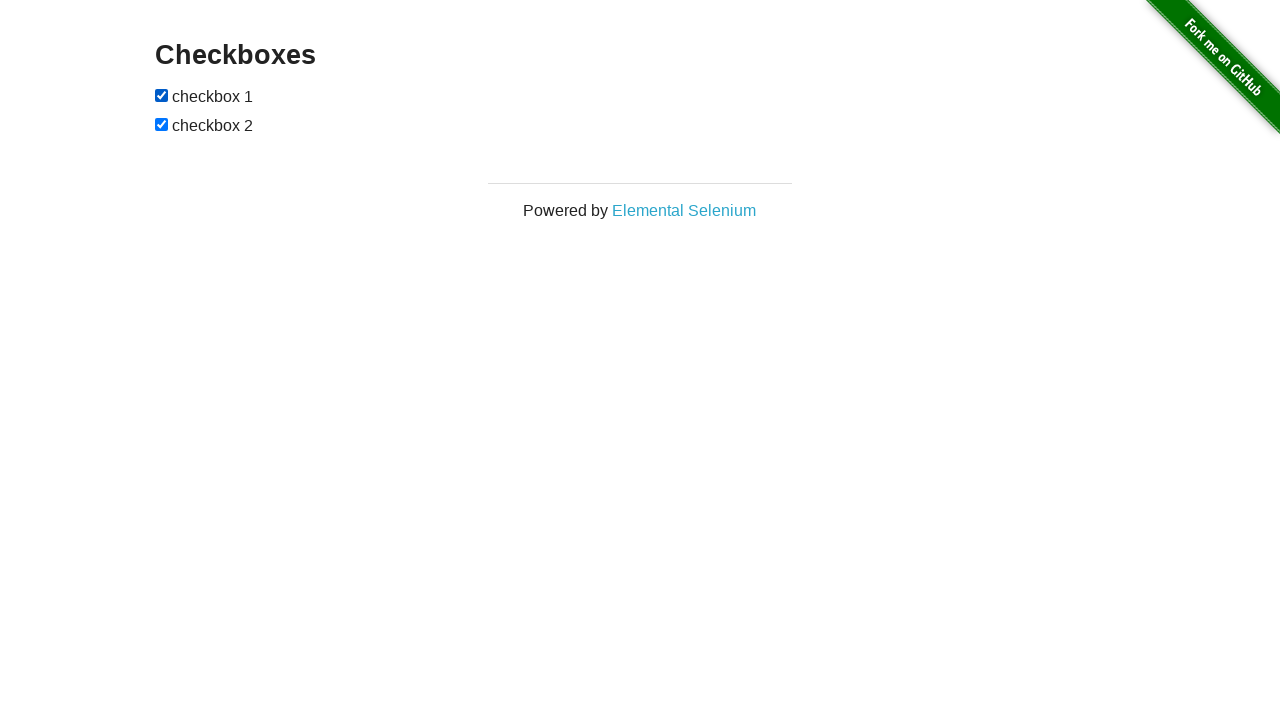

Clicked checkbox2 to toggle it at (162, 124) on (//input[@type='checkbox'])[2]
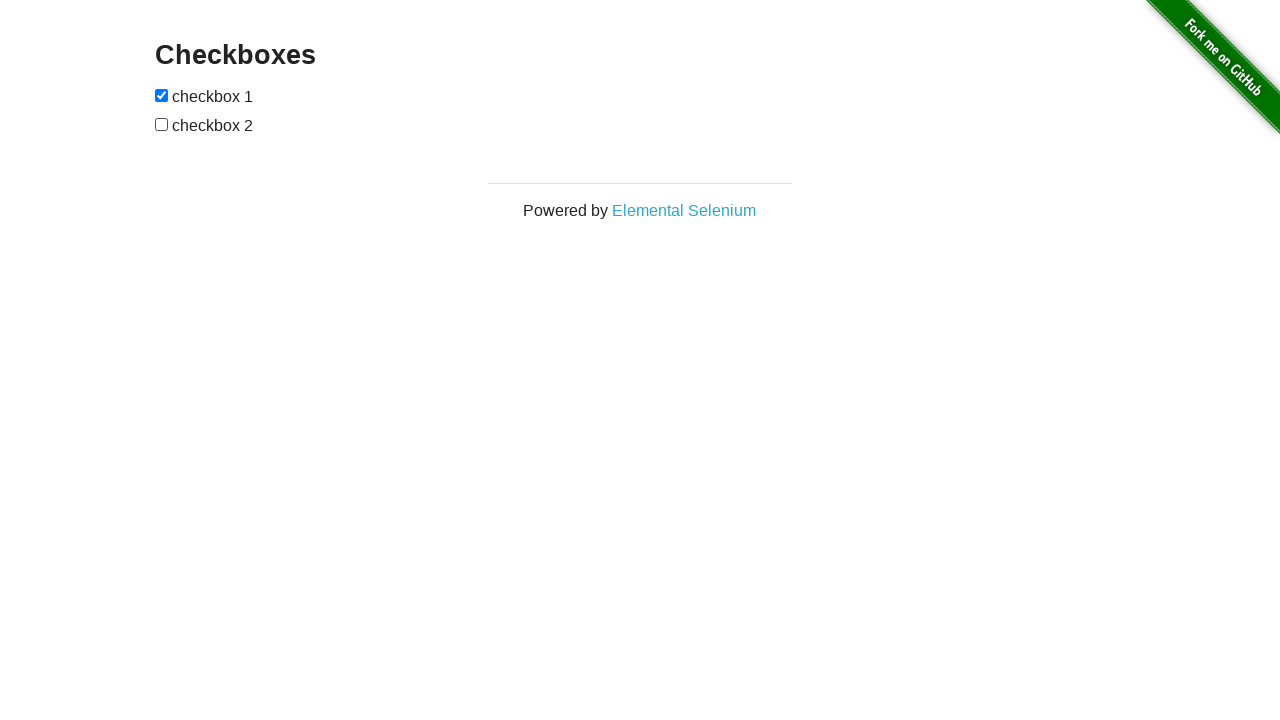

Checkbox1 is already checked
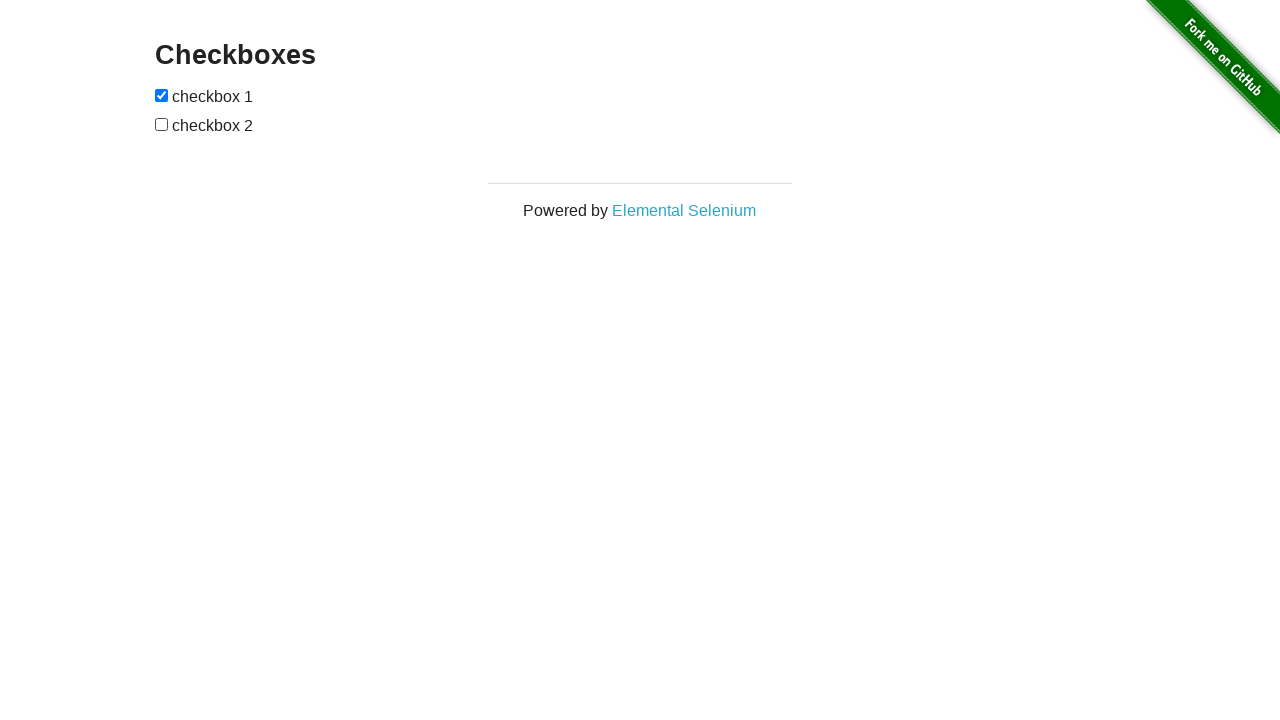

Checkbox2 was unchecked, clicked to check it at (162, 124) on (//input[@type='checkbox'])[2]
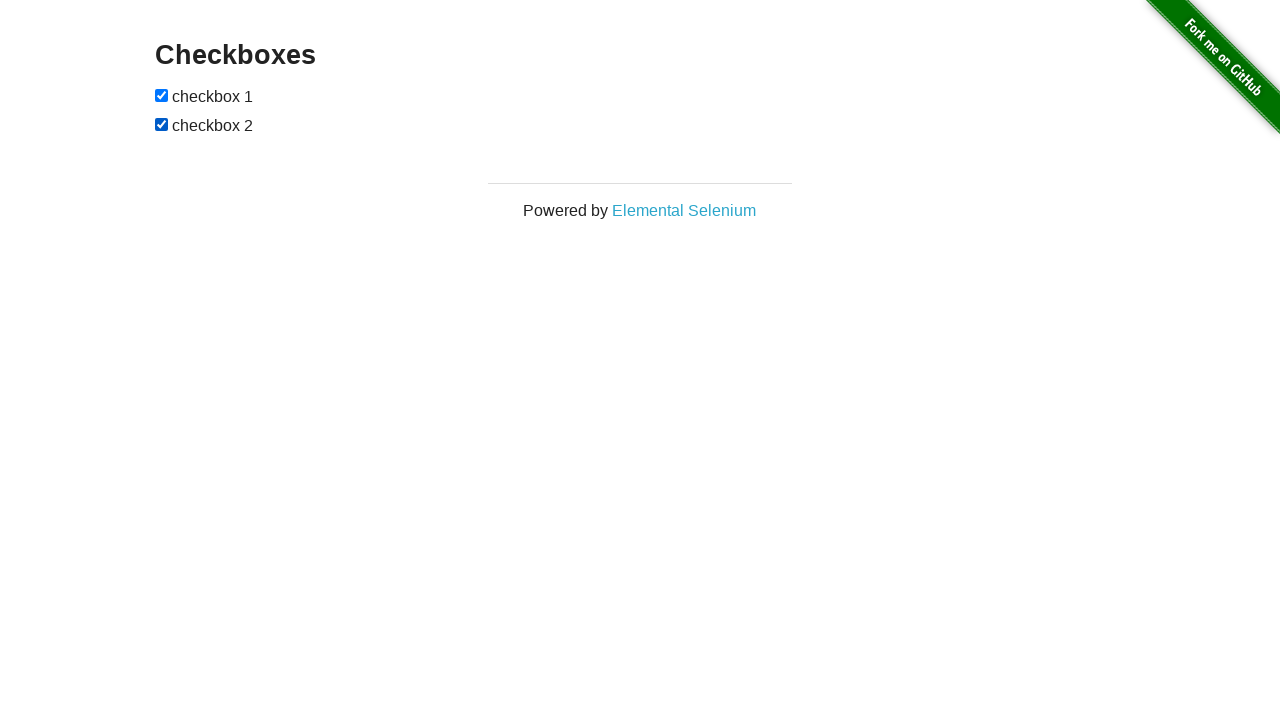

Verified checkbox1 is now checked
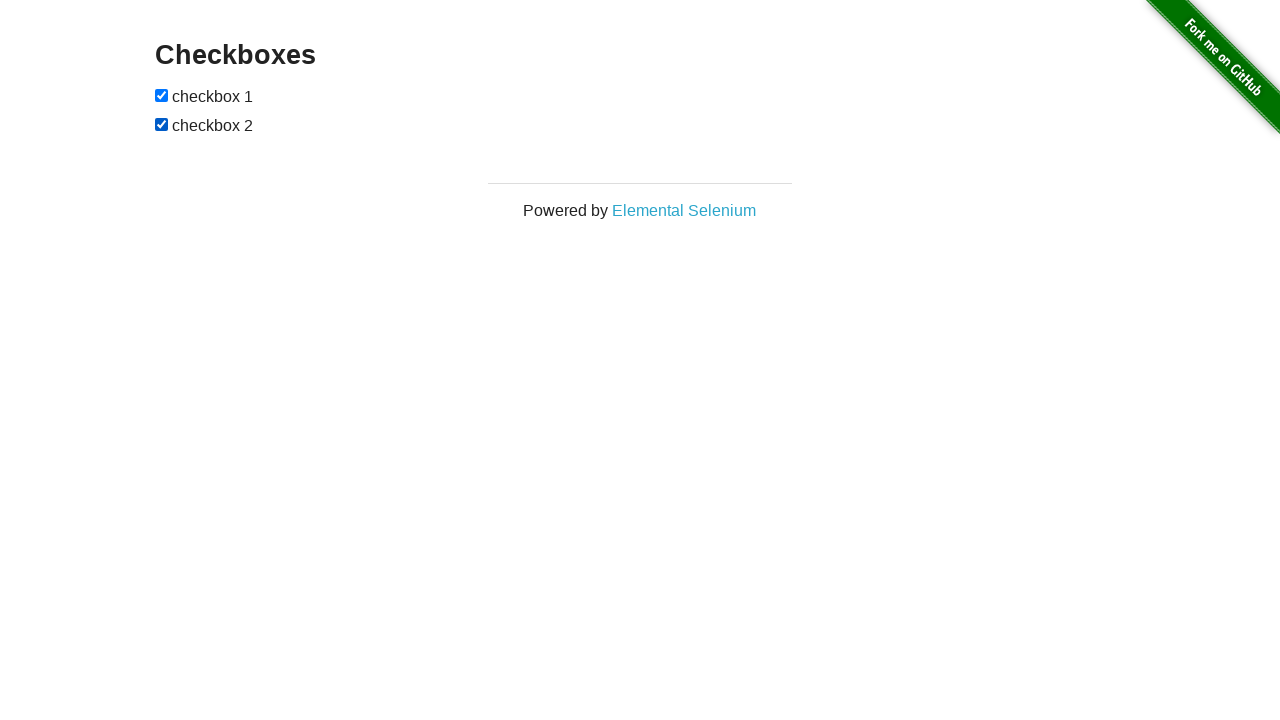

Verified checkbox2 is now checked
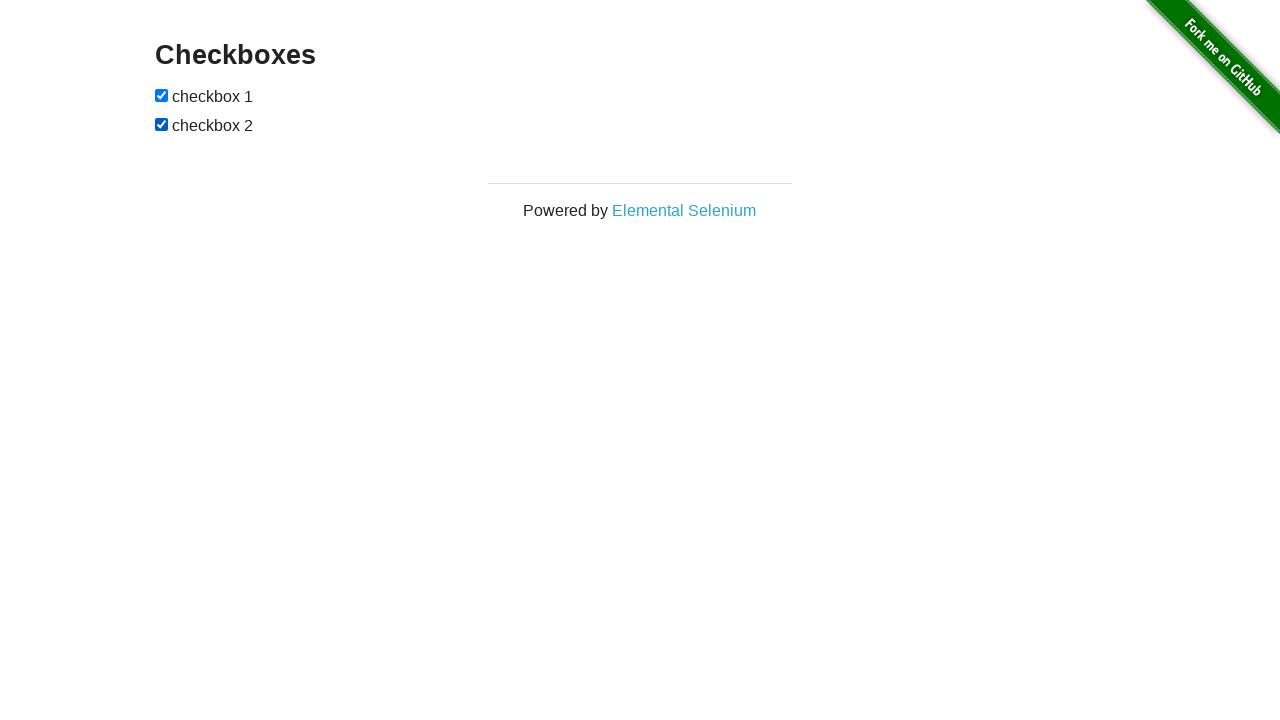

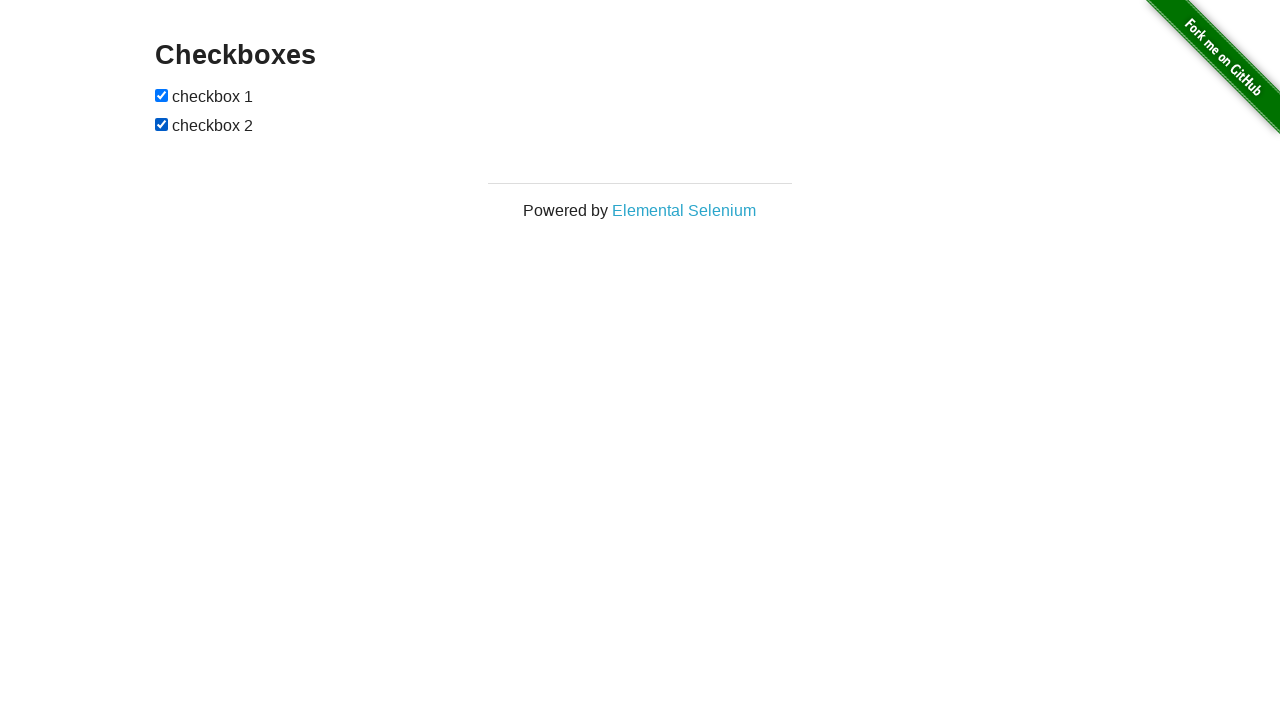